Tests an explicit wait scenario where the script waits for a price element to show "100", then clicks a book button, reads a value, calculates a mathematical result, and submits the answer

Starting URL: http://suninjuly.github.io/explicit_wait2.html

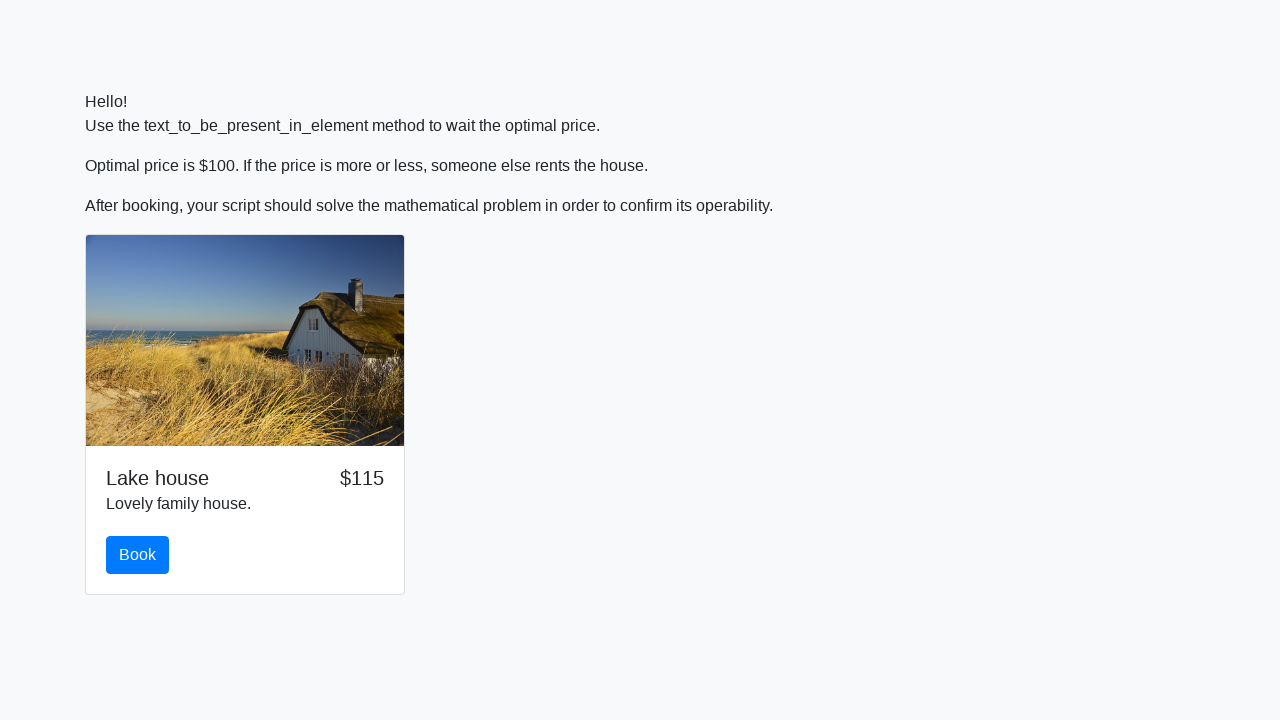

Waited for price element to show '100'
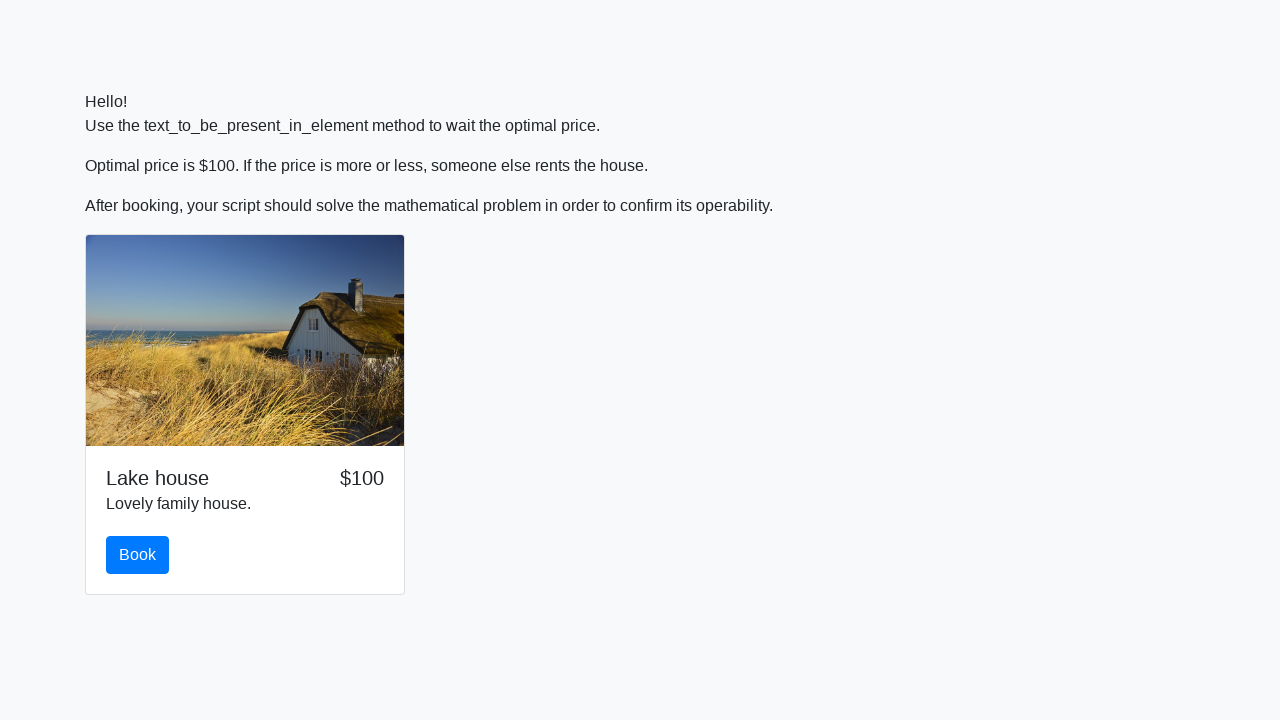

Clicked the book button at (138, 555) on #book
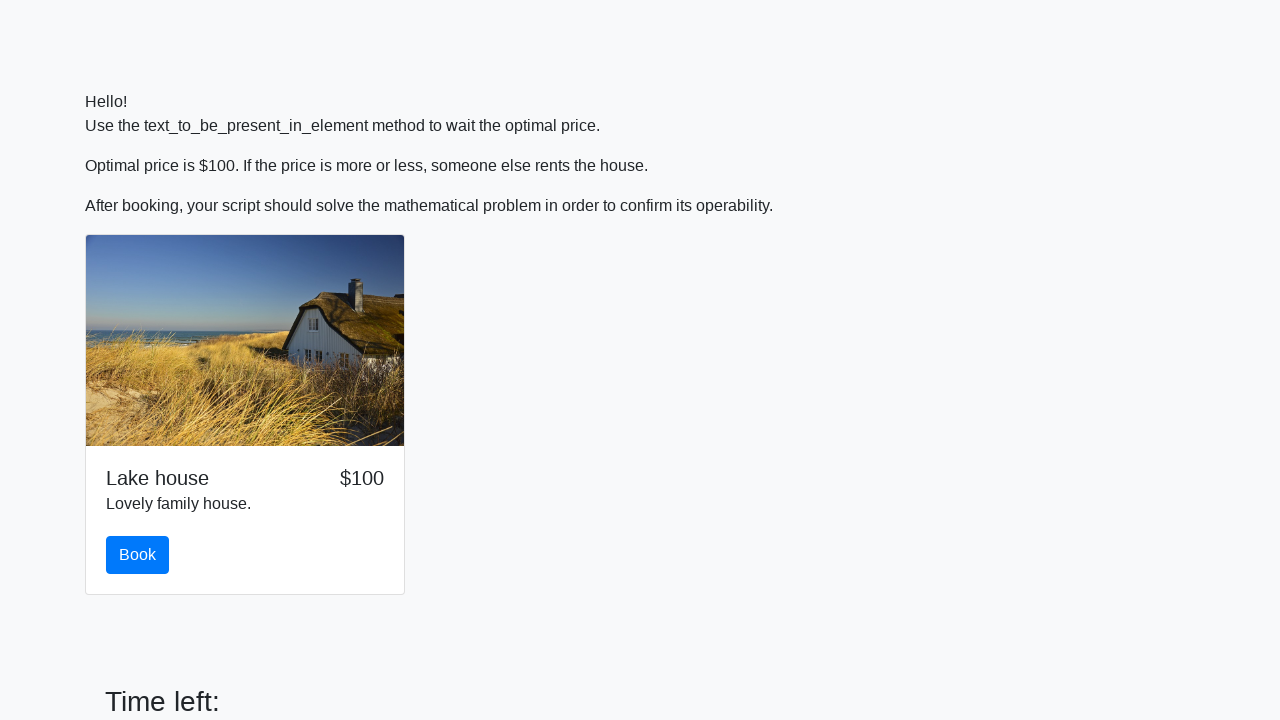

Scrolled input_value element into view
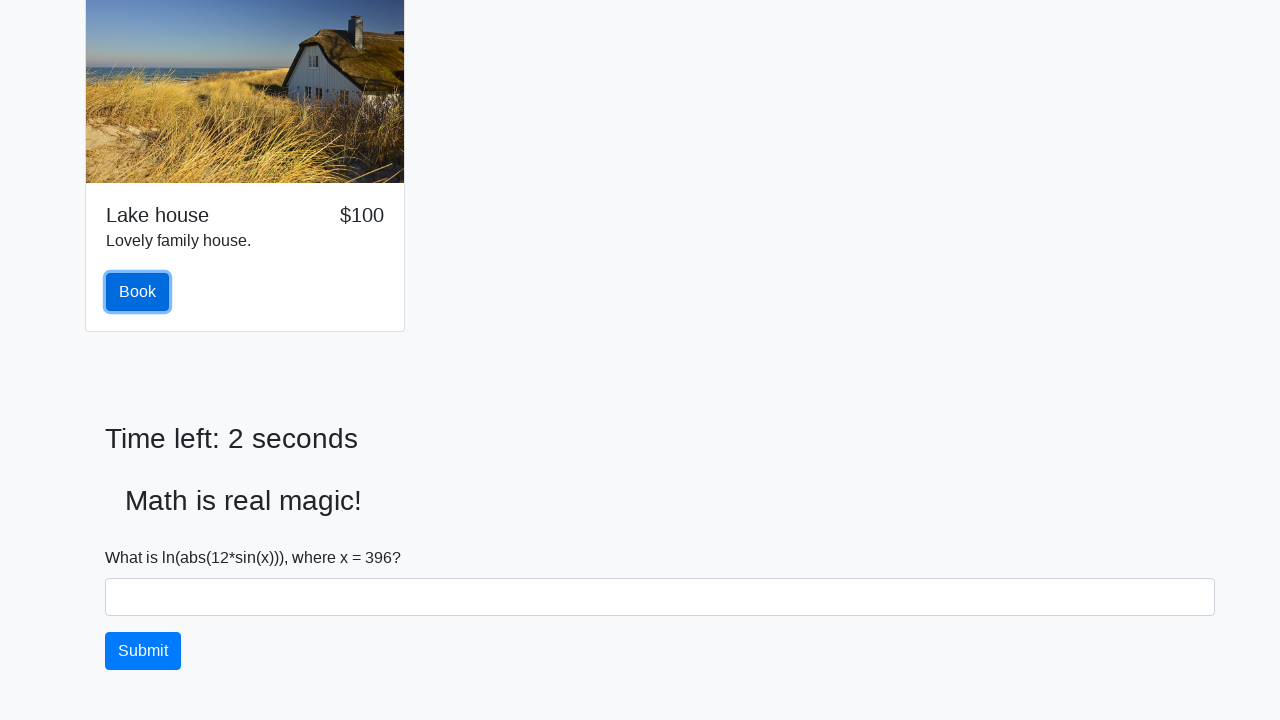

Retrieved value from input_value element: 396
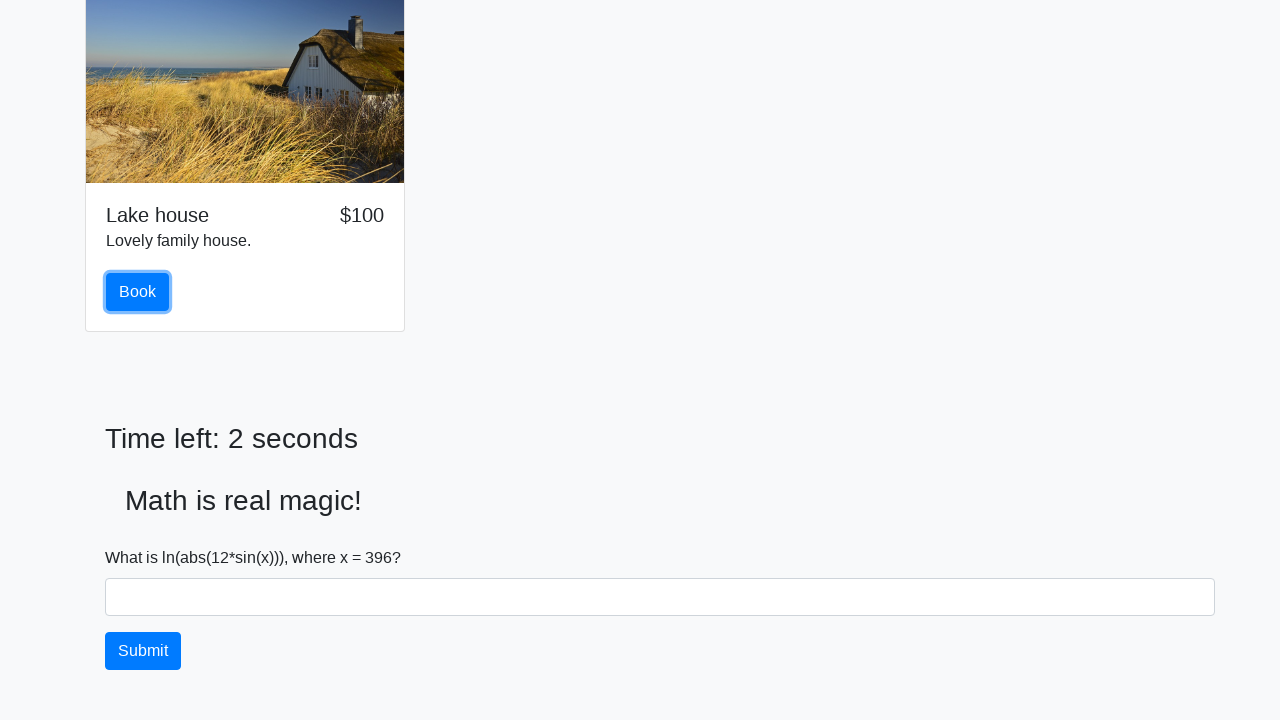

Calculated mathematical result: 0.6438672145084111
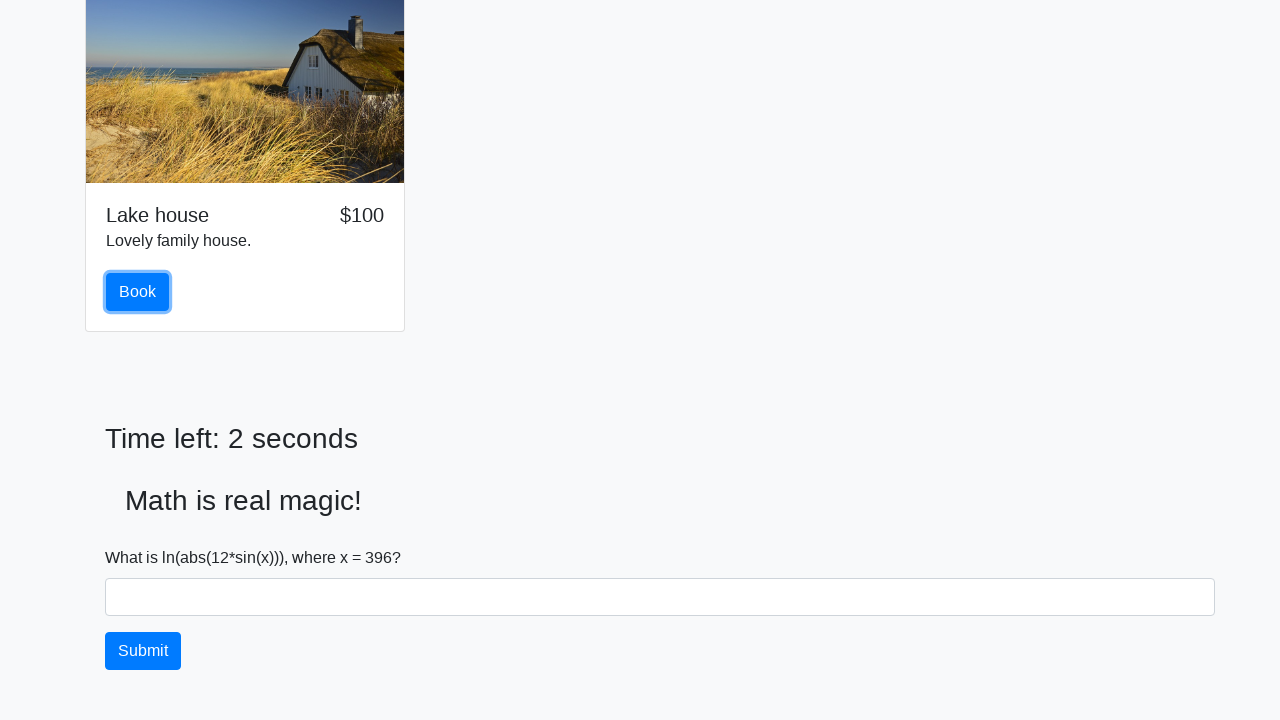

Filled answer field with calculated value: 0.6438672145084111 on #answer
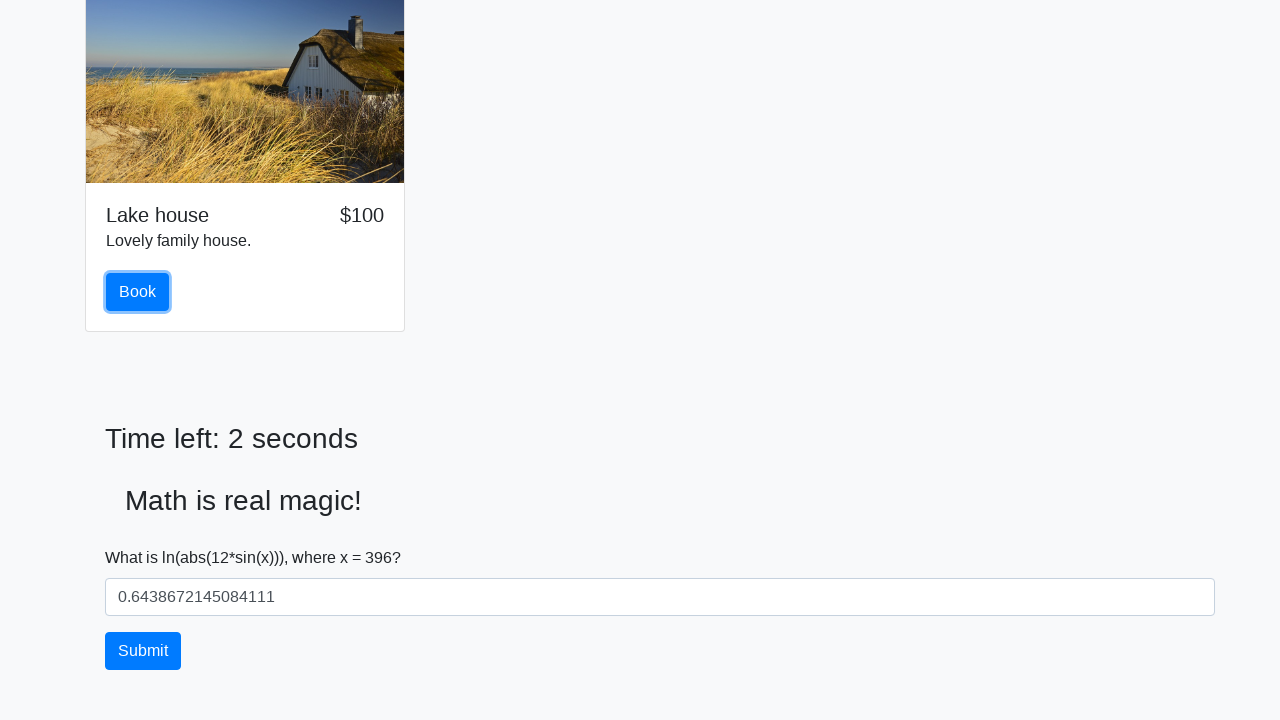

Clicked Submit button to submit the answer at (143, 651) on xpath=//button[text()='Submit']
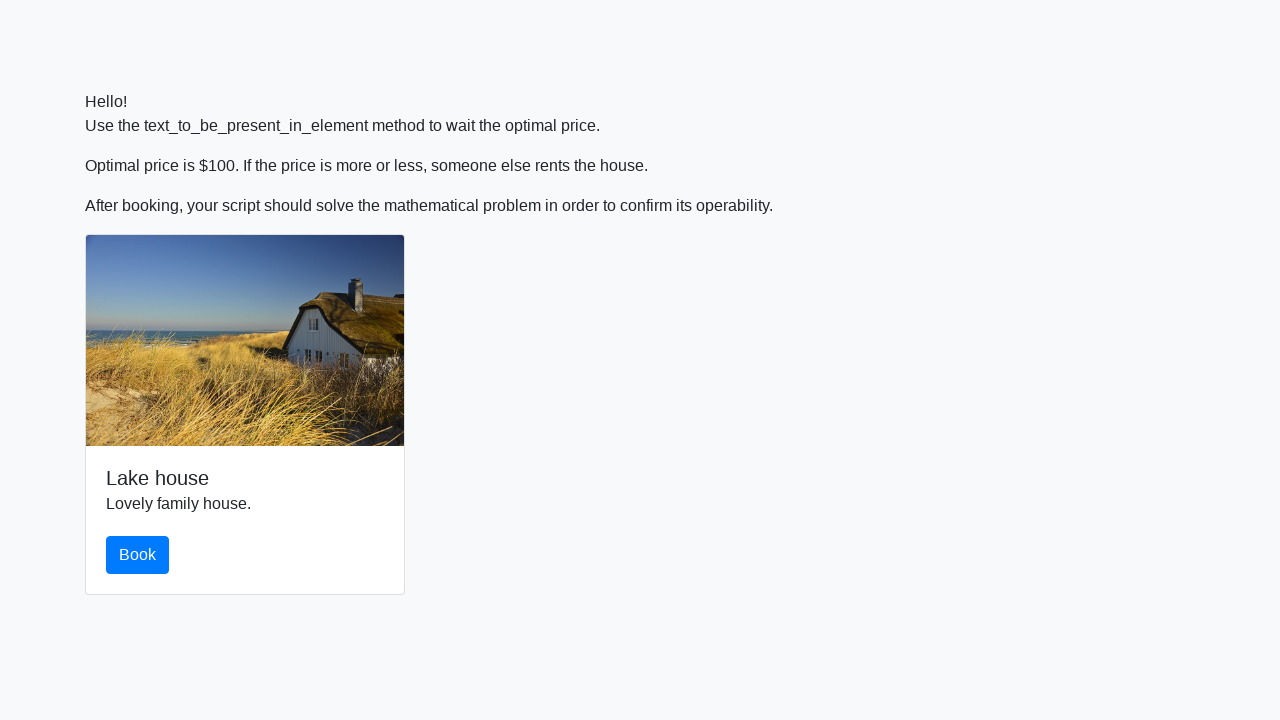

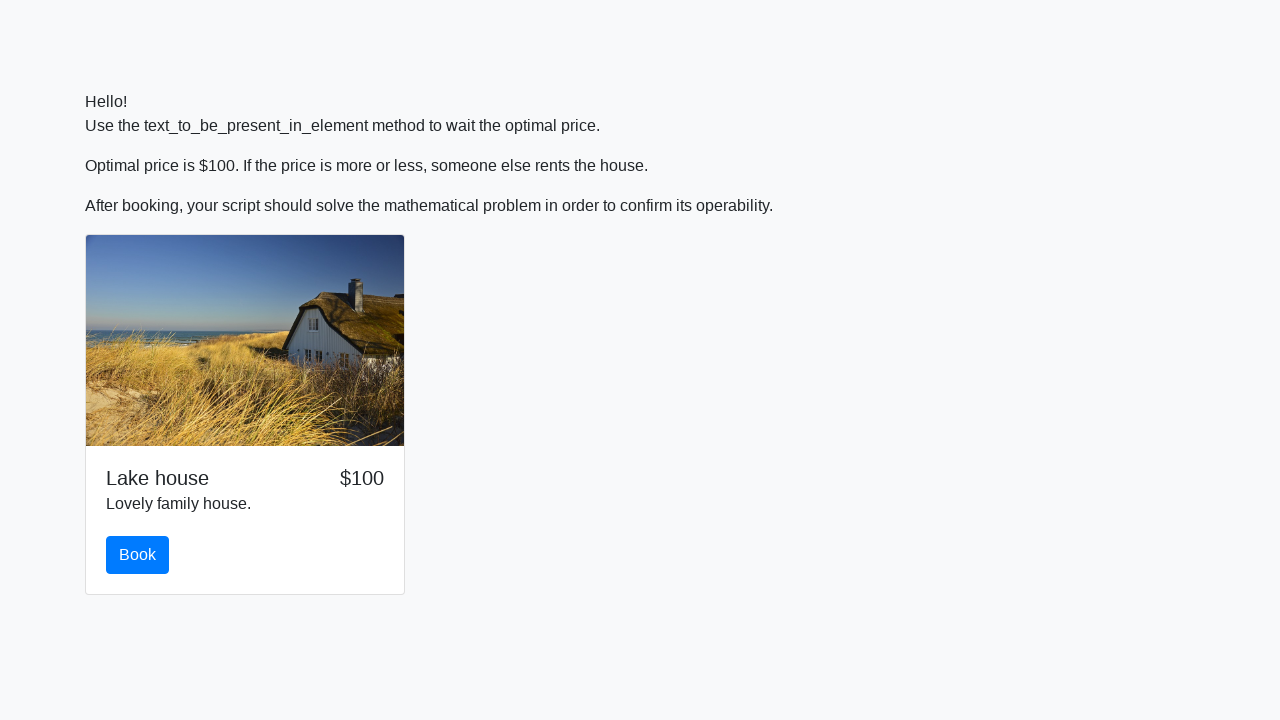